Tests displaying jQuery Growl notification messages on a page by injecting jQuery, jQuery Growl library, and styles, then triggering notification displays.

Starting URL: http://the-internet.herokuapp.com

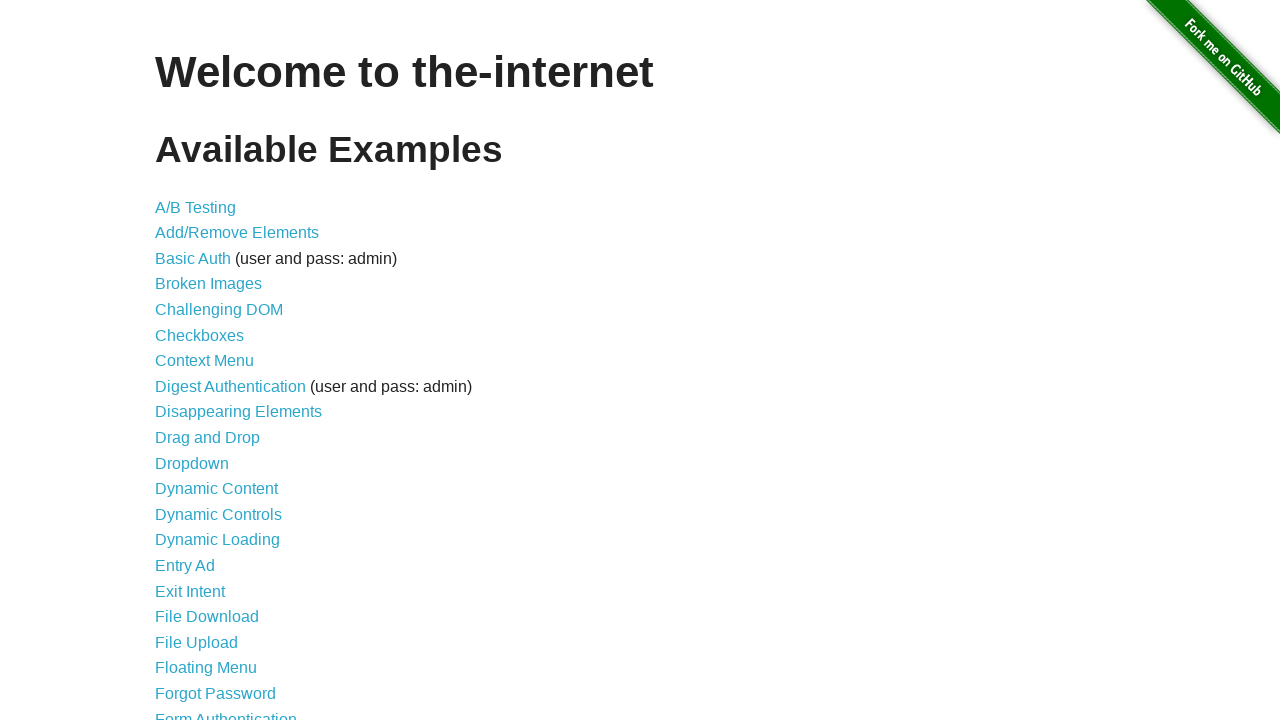

Injected jQuery library into page
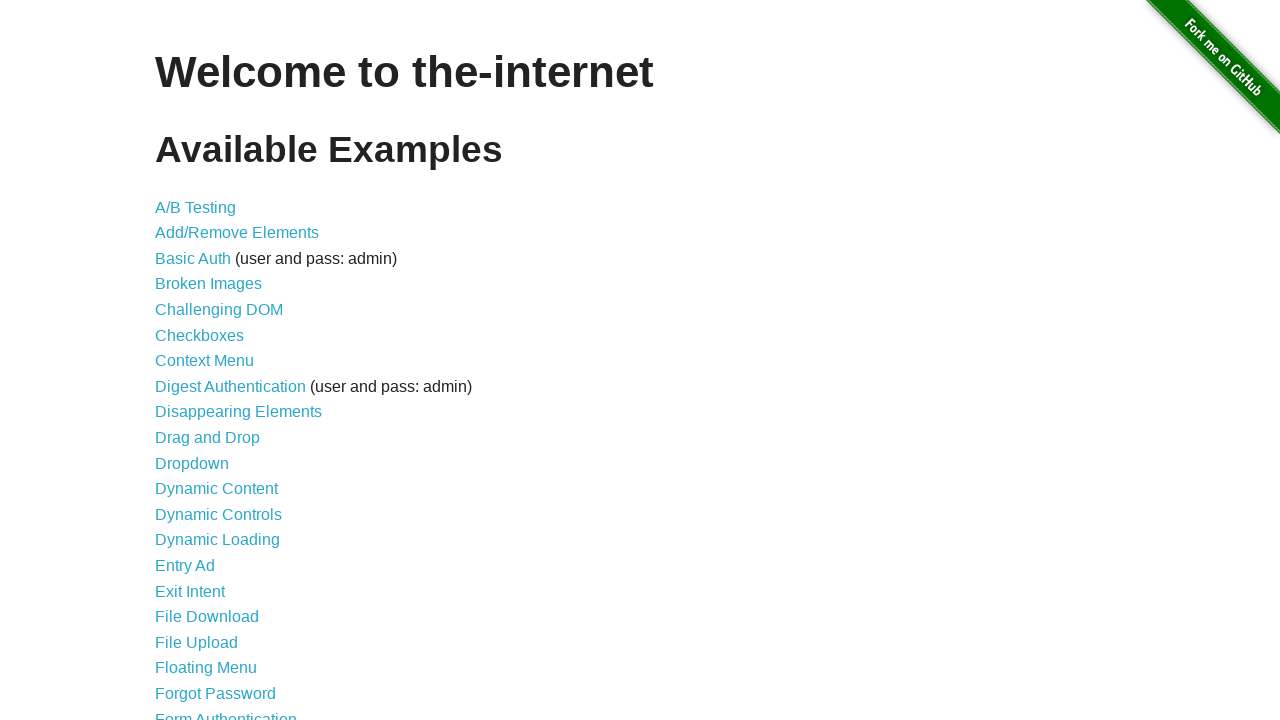

jQuery library loaded successfully
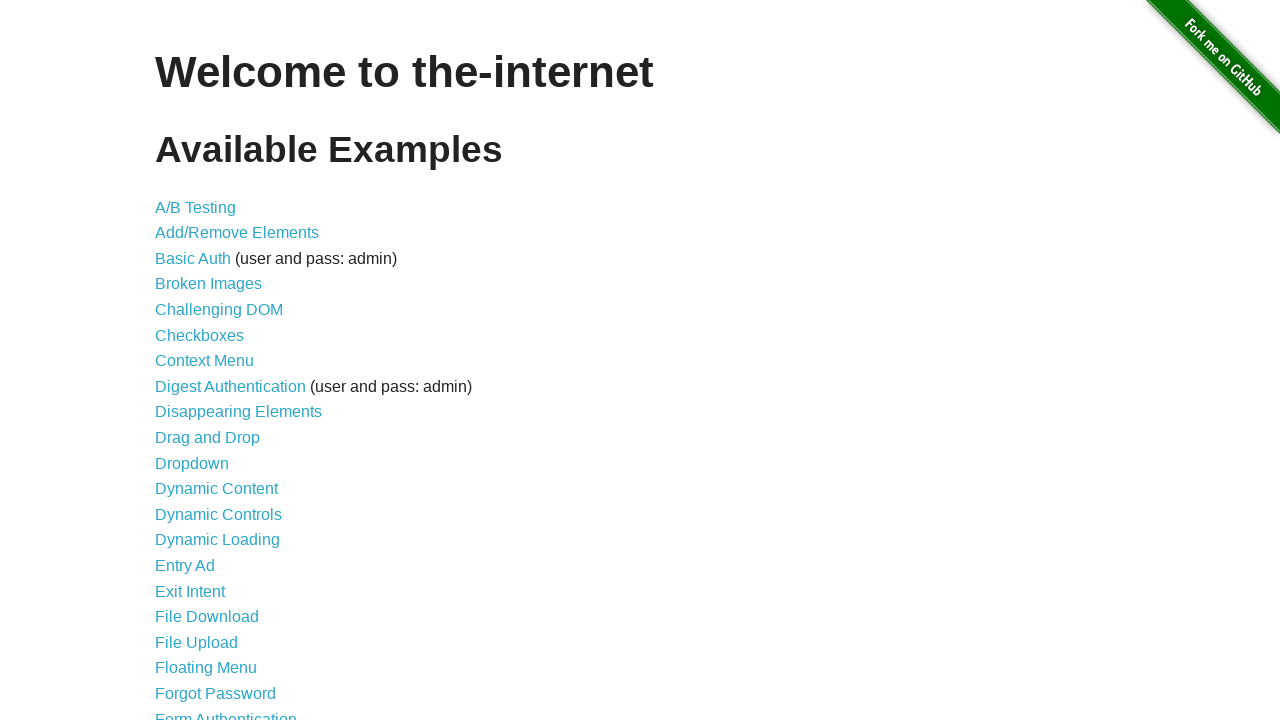

Injected jQuery Growl library into page
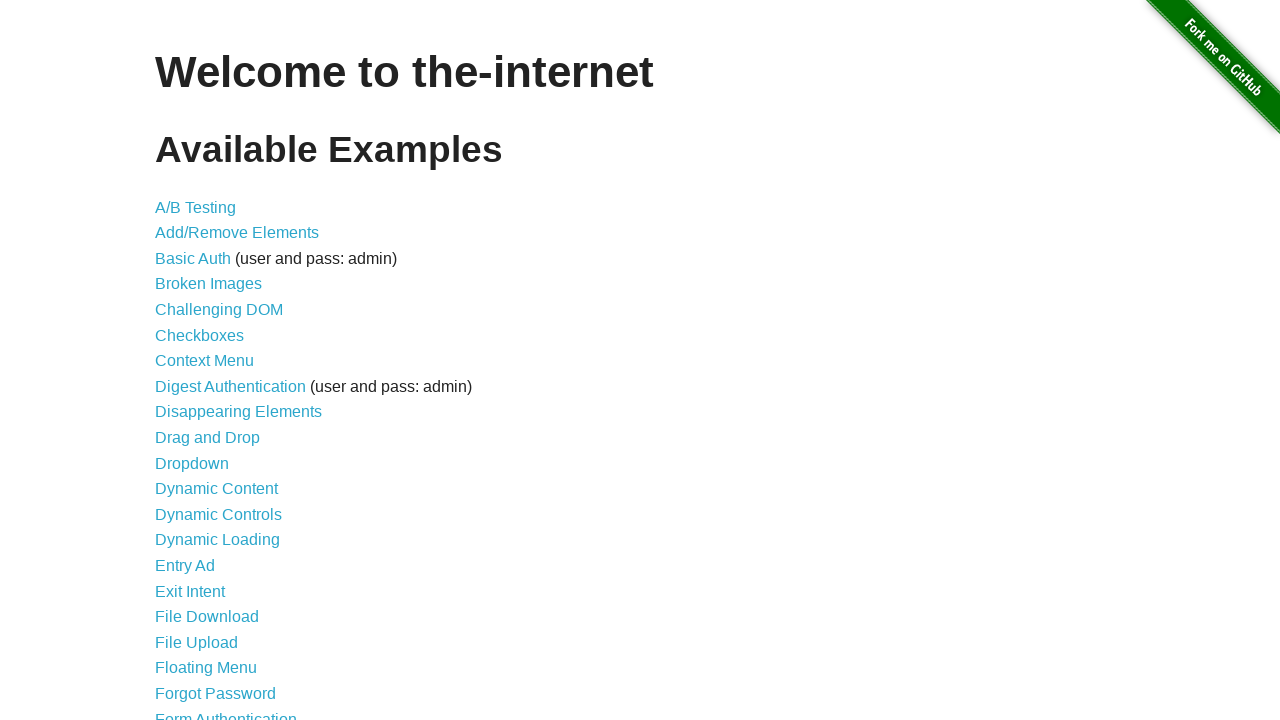

Added jQuery Growl CSS styles to page
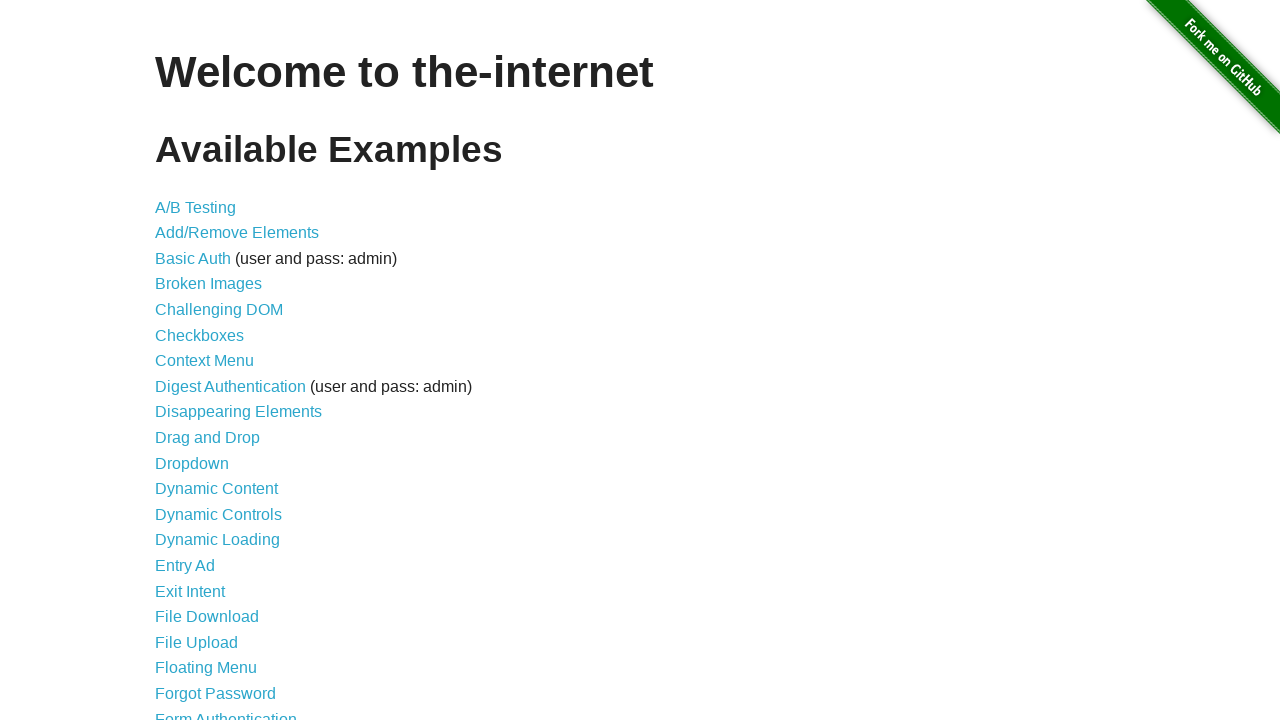

jQuery Growl library loaded and ready
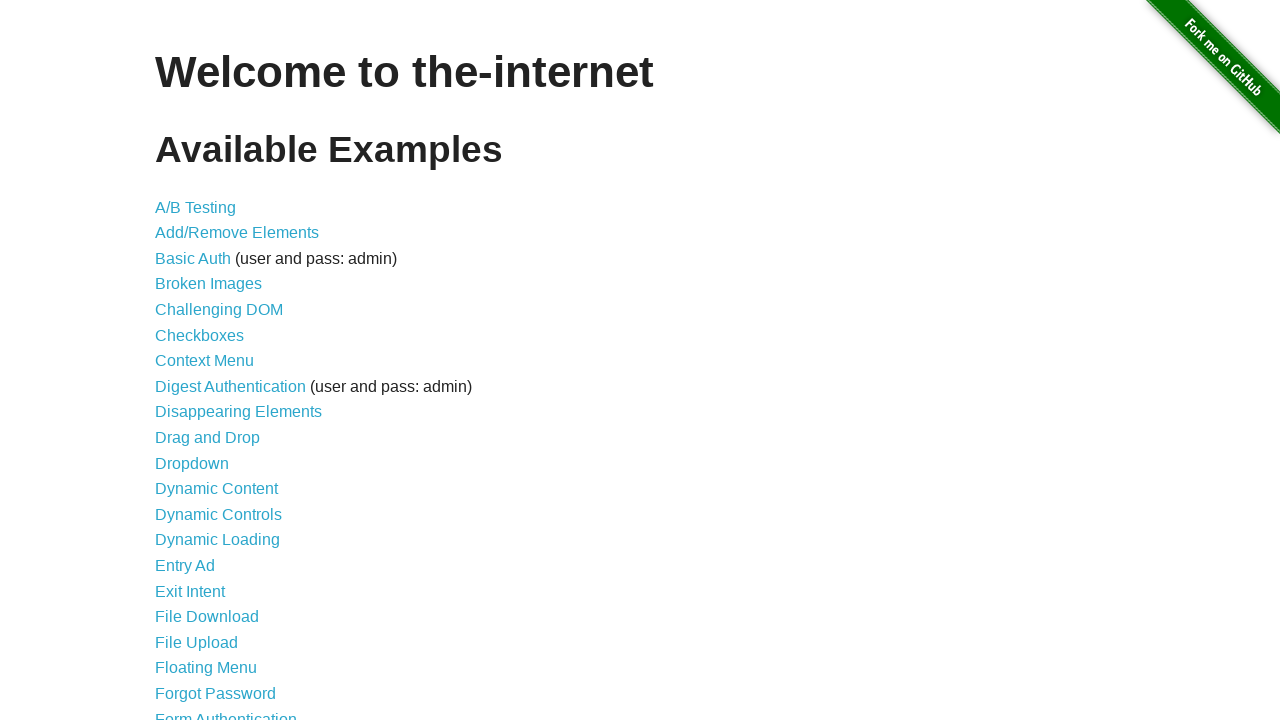

Triggered jQuery Growl notification with title 'GET' and message '/'
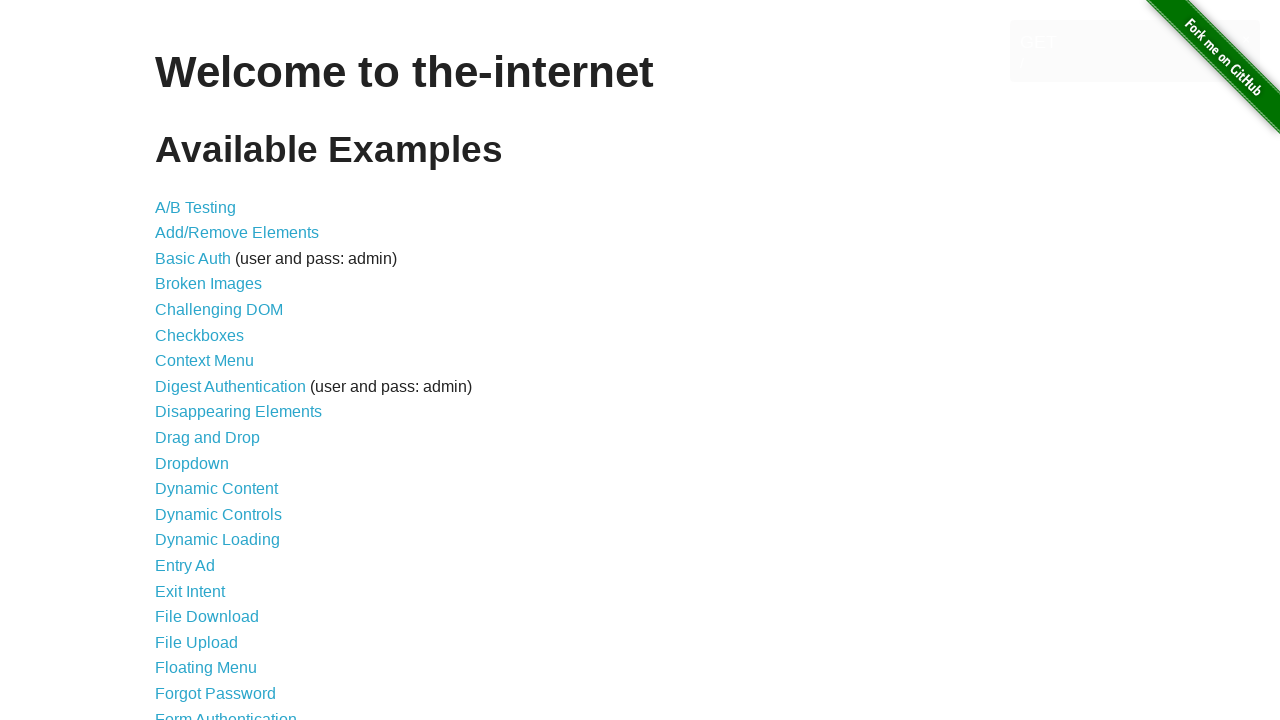

Waited 2 seconds to observe notification display
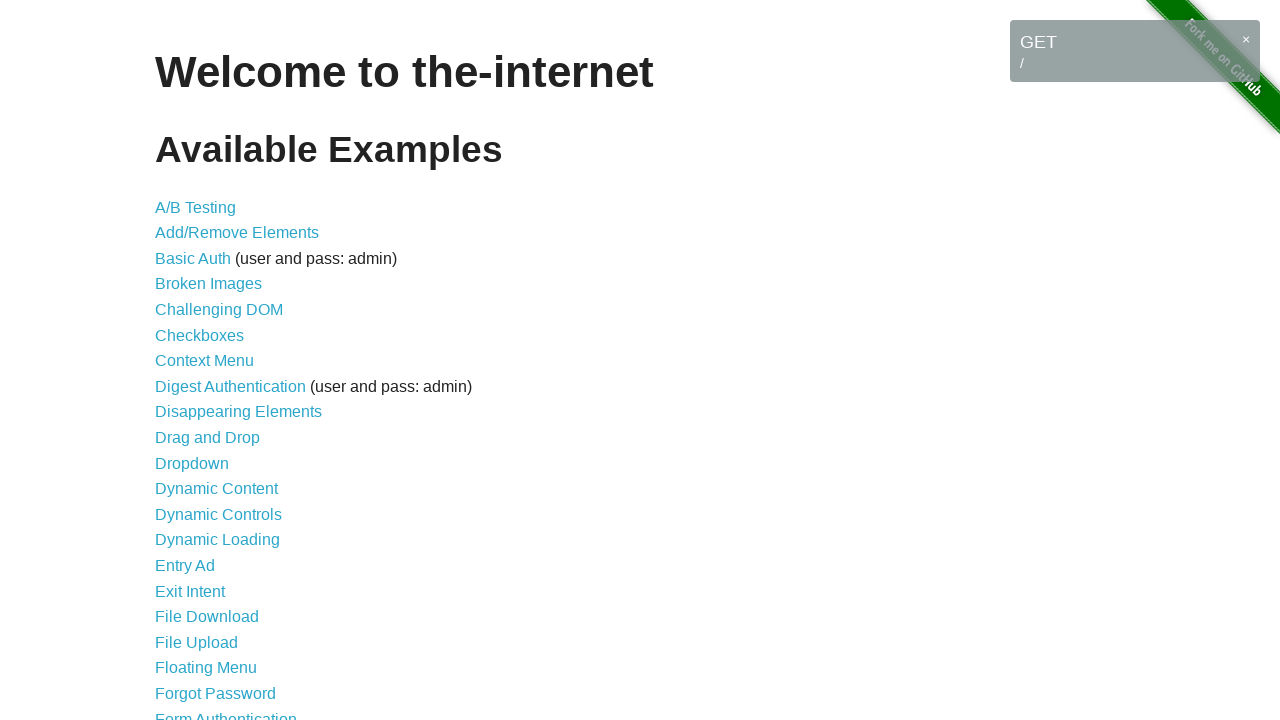

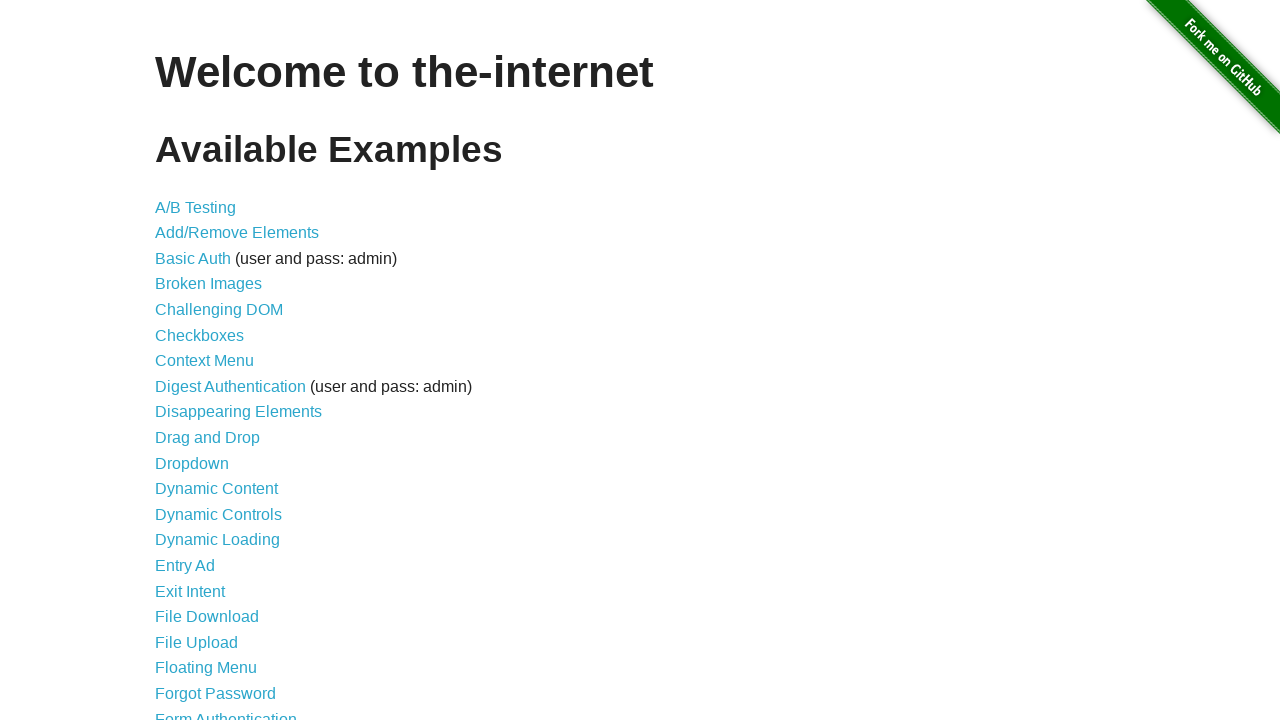